Opens the loading images page and waits for the compass image to load with the correct source

Starting URL: https://bonigarcia.dev/selenium-webdriver-java/loading-images.html

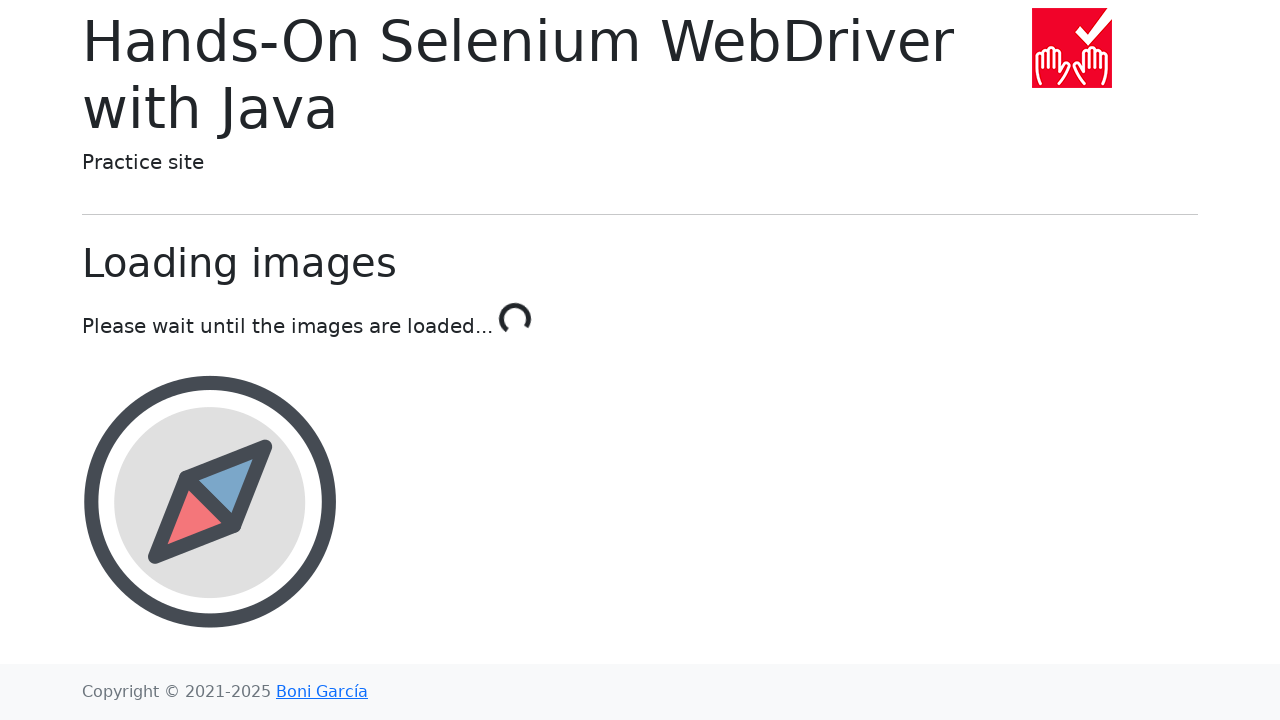

Navigated to loading images page
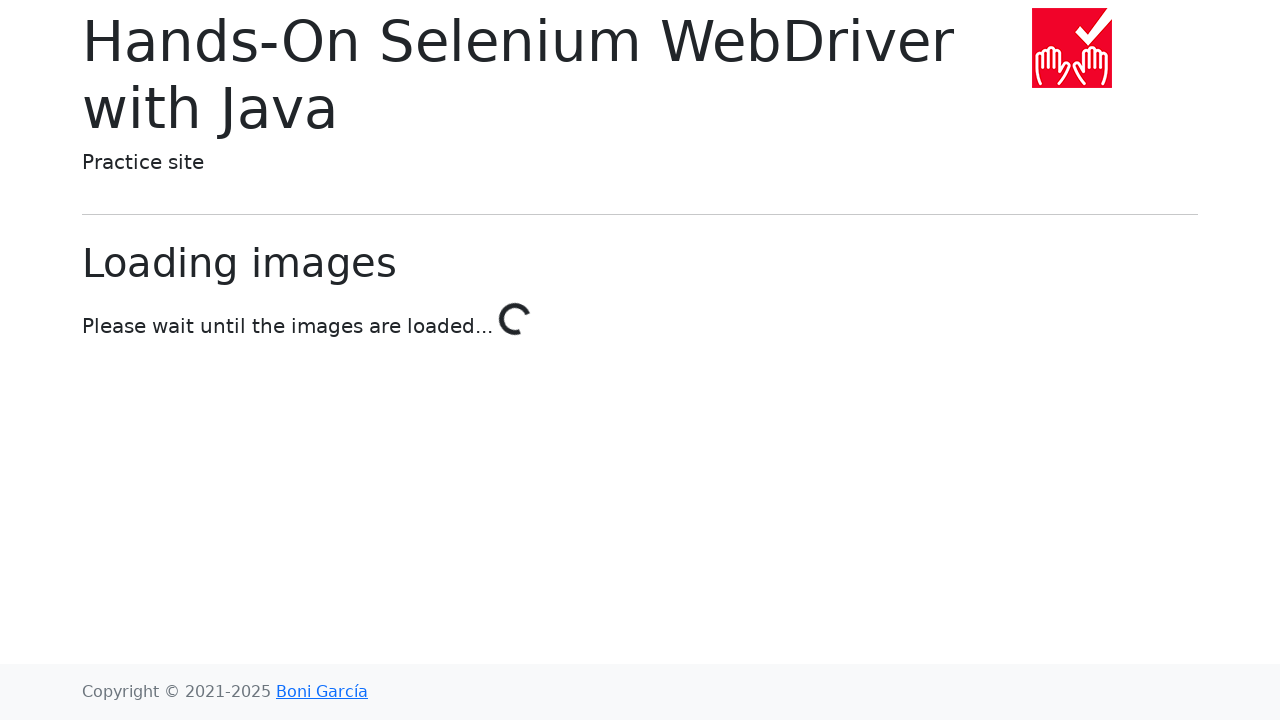

Compass image loaded with correct source
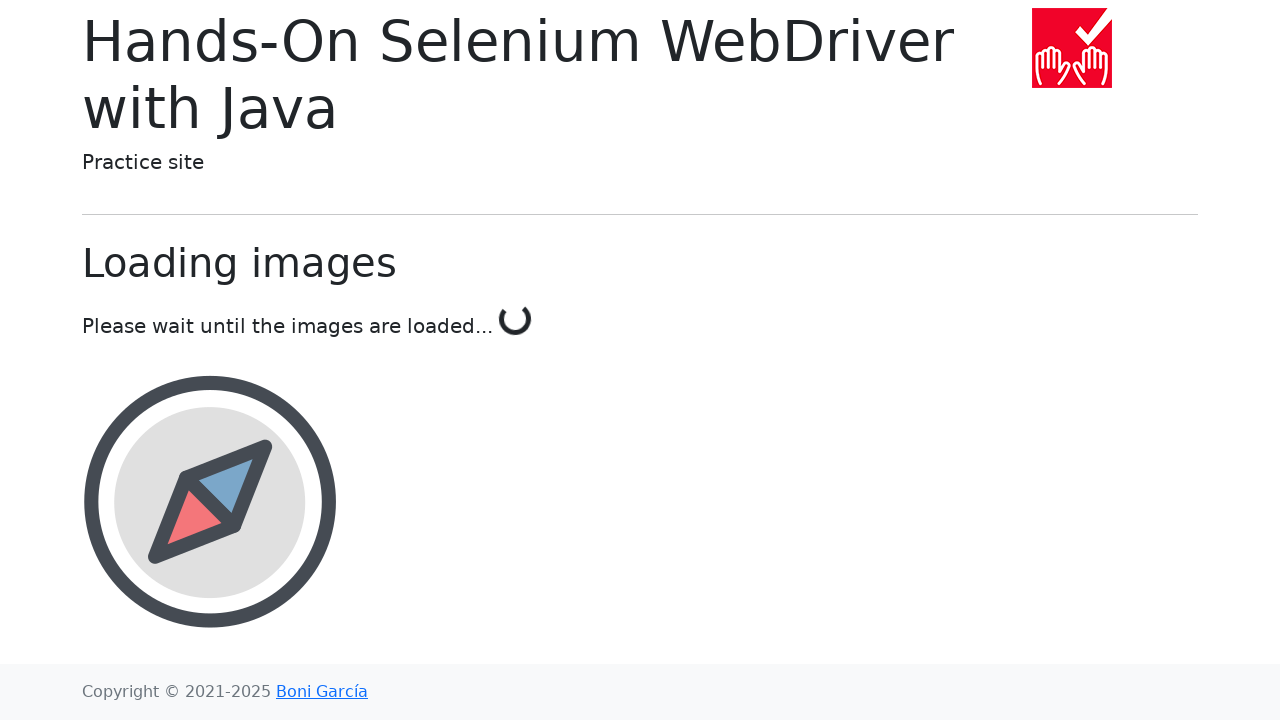

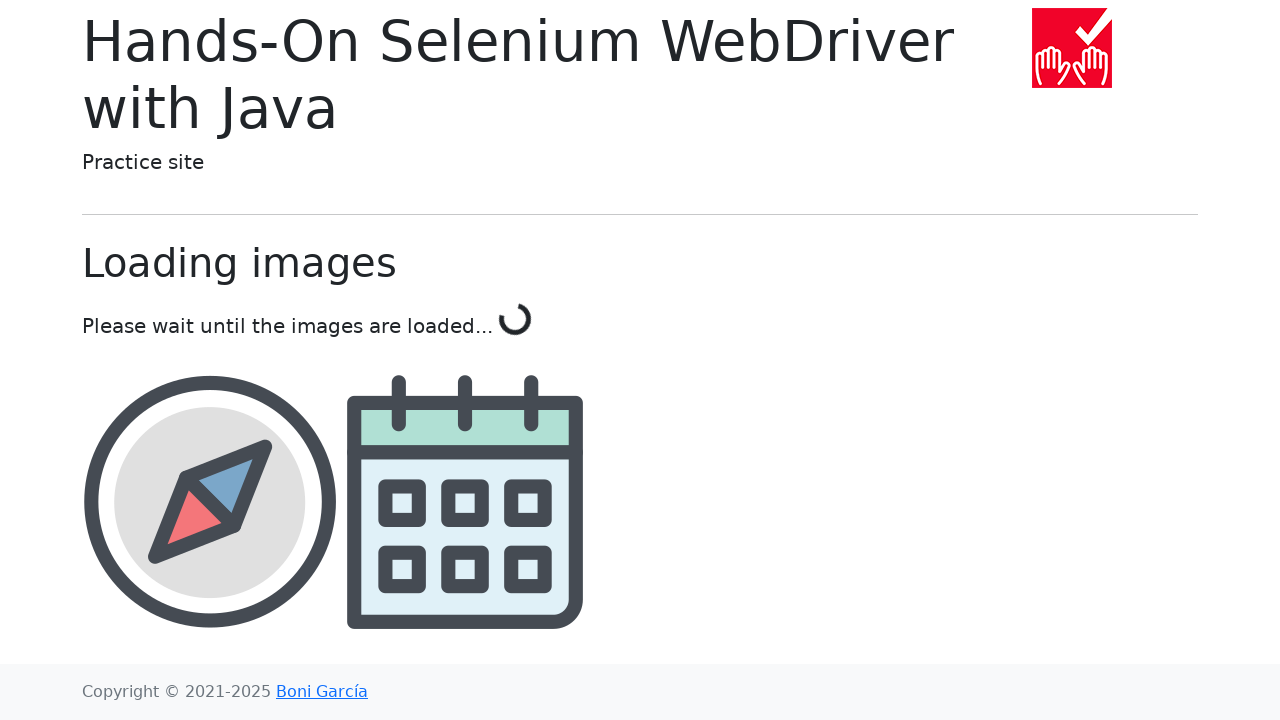